Navigates to Browse Languages, clicks on numbers section (0) and verifies the count of languages starting with numbers.

Starting URL: http://www.99-bottles-of-beer.net/

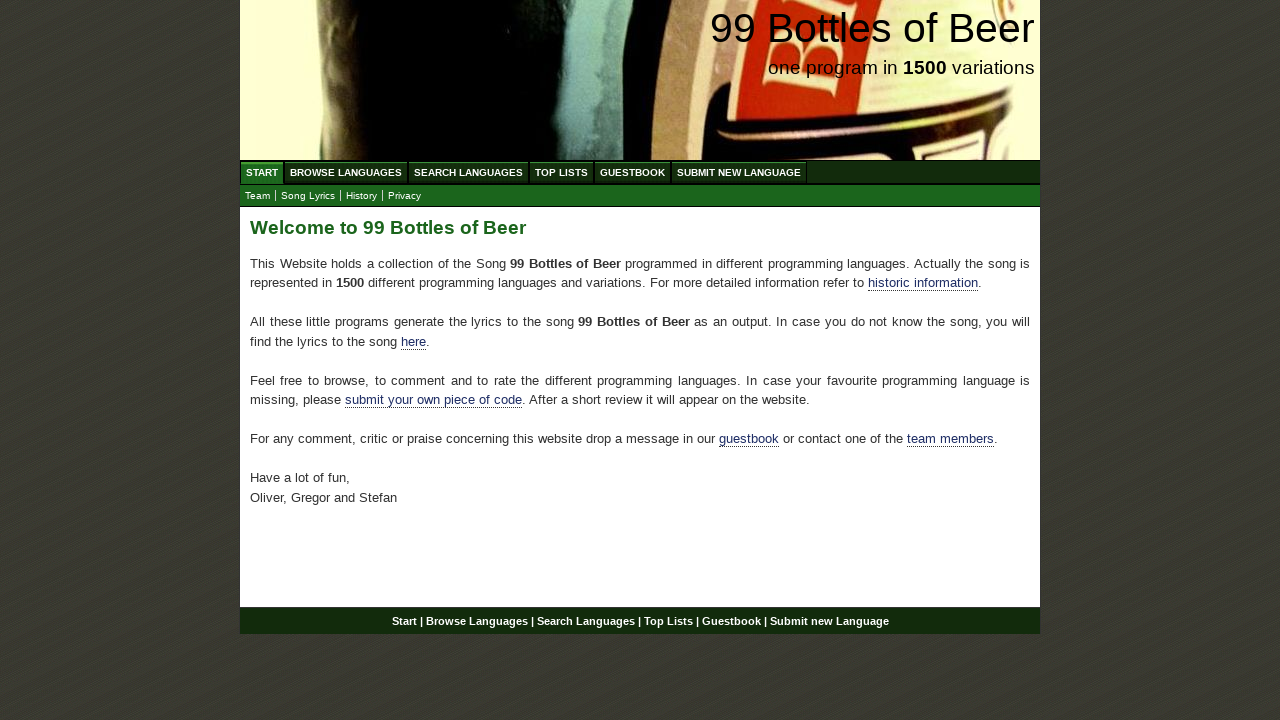

Clicked on Browse Languages menu link at (346, 172) on xpath=//li/a[@href='/abc.html']
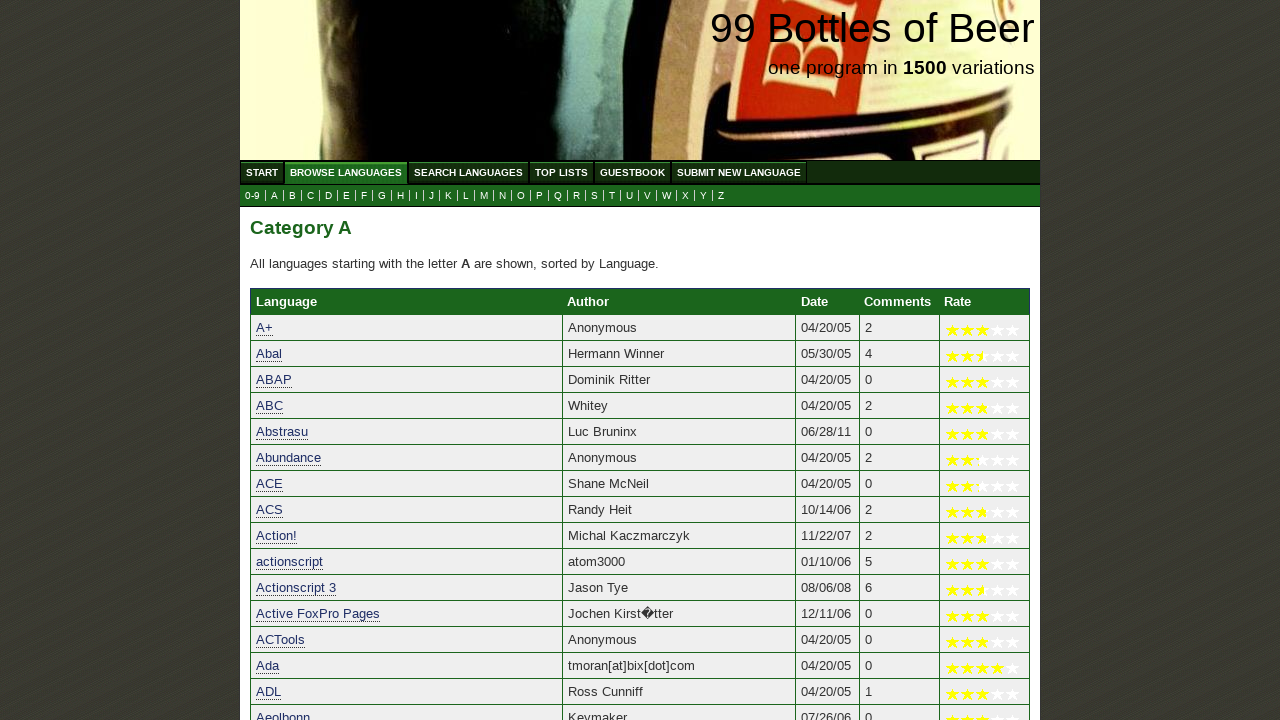

Clicked on numbers section (0) at (252, 196) on xpath=//a[@href = '0.html']
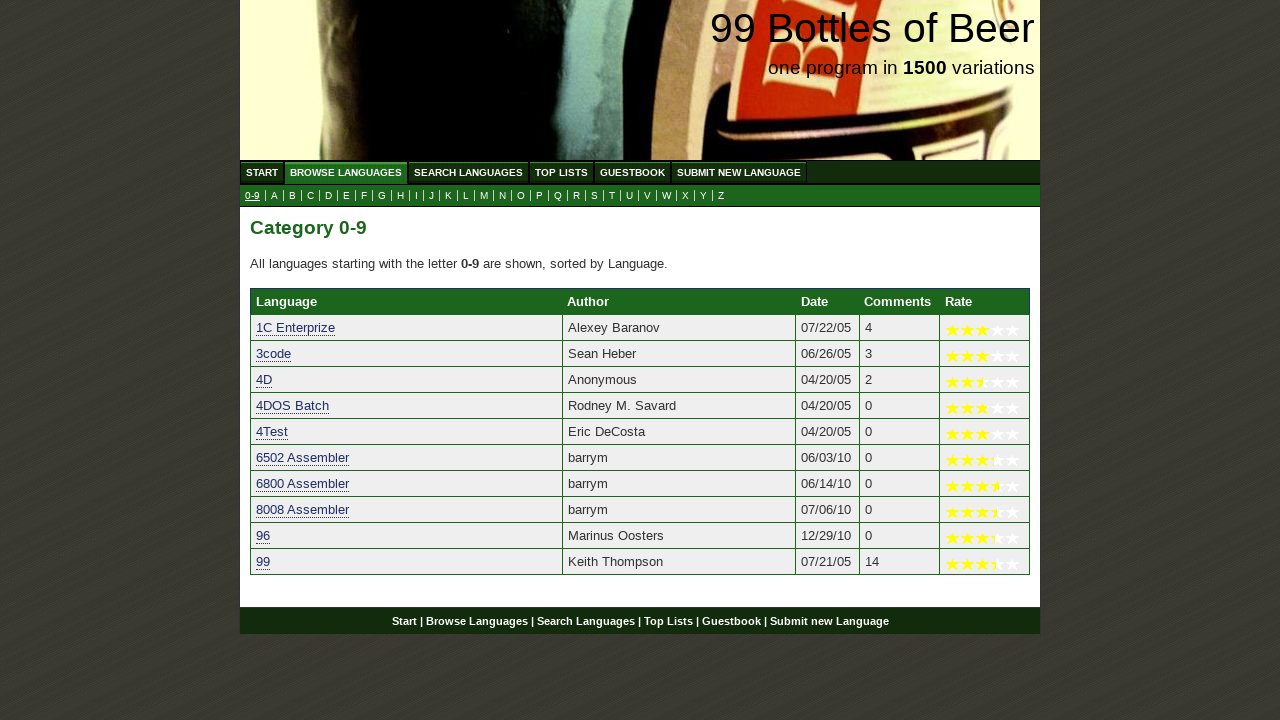

Table rows loaded for languages starting with numbers
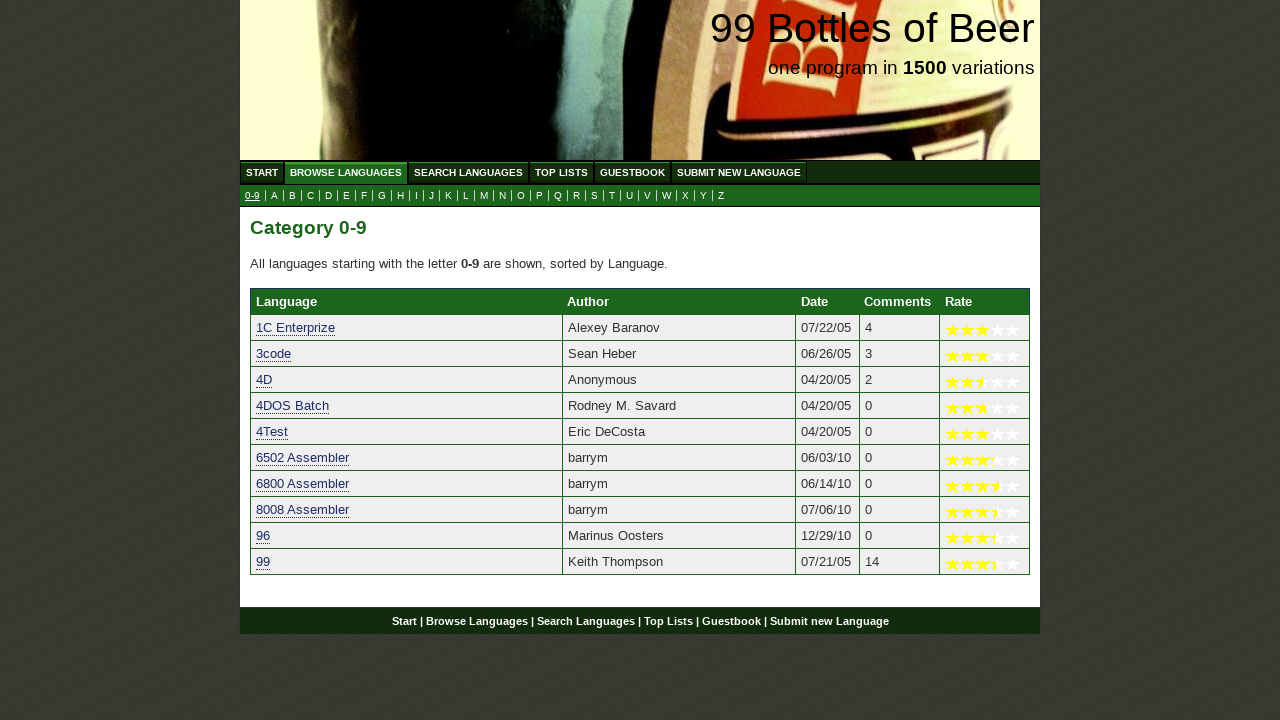

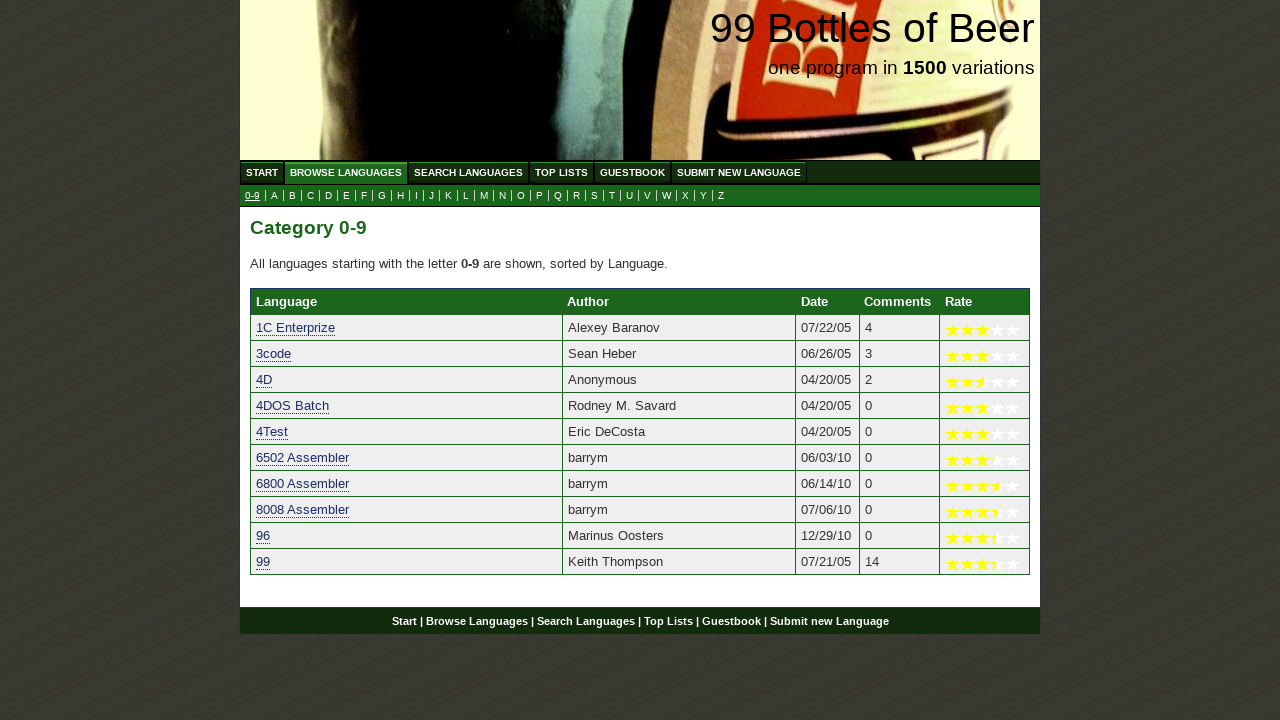